Tests deleting the first user from the member list by selecting and clicking delete, then verifies only 2 members remain

Starting URL: https://devops-proj-testing-4ee4d.web.app/

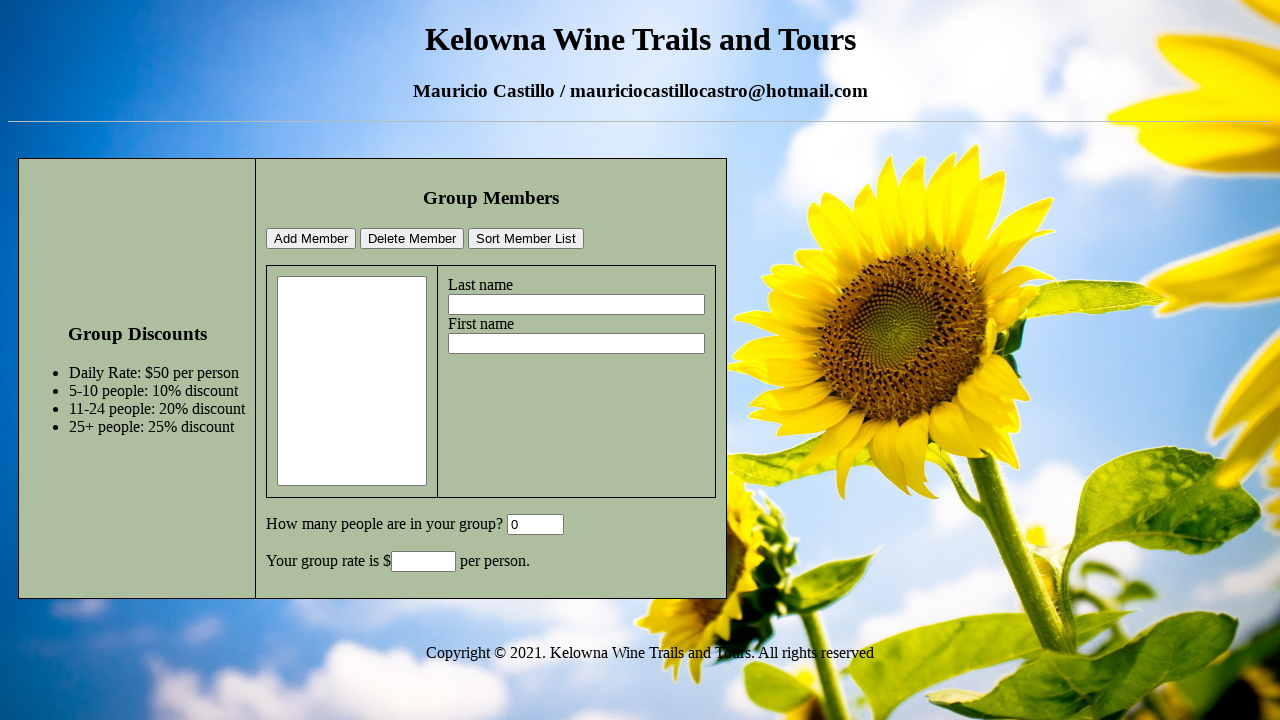

Filled last name field with 'SecondLastName' on input[name='lastname']
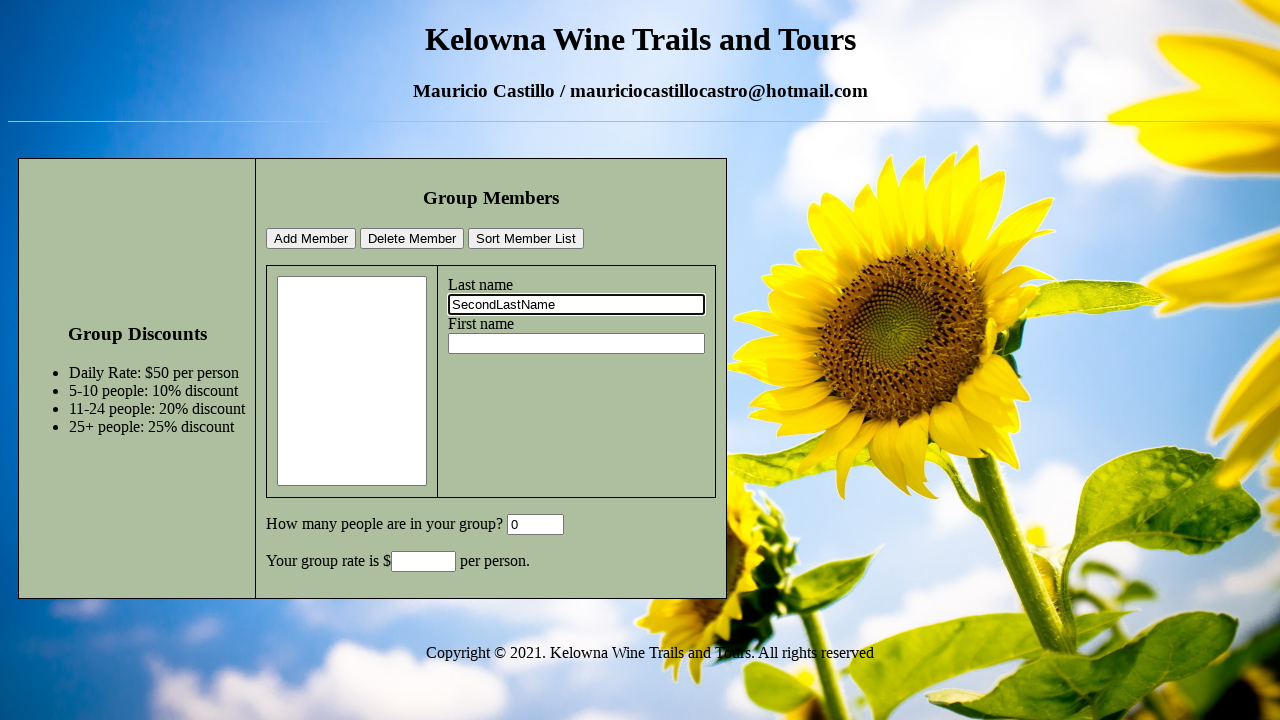

Filled first name field with 'SecondName' on input[name='firstname']
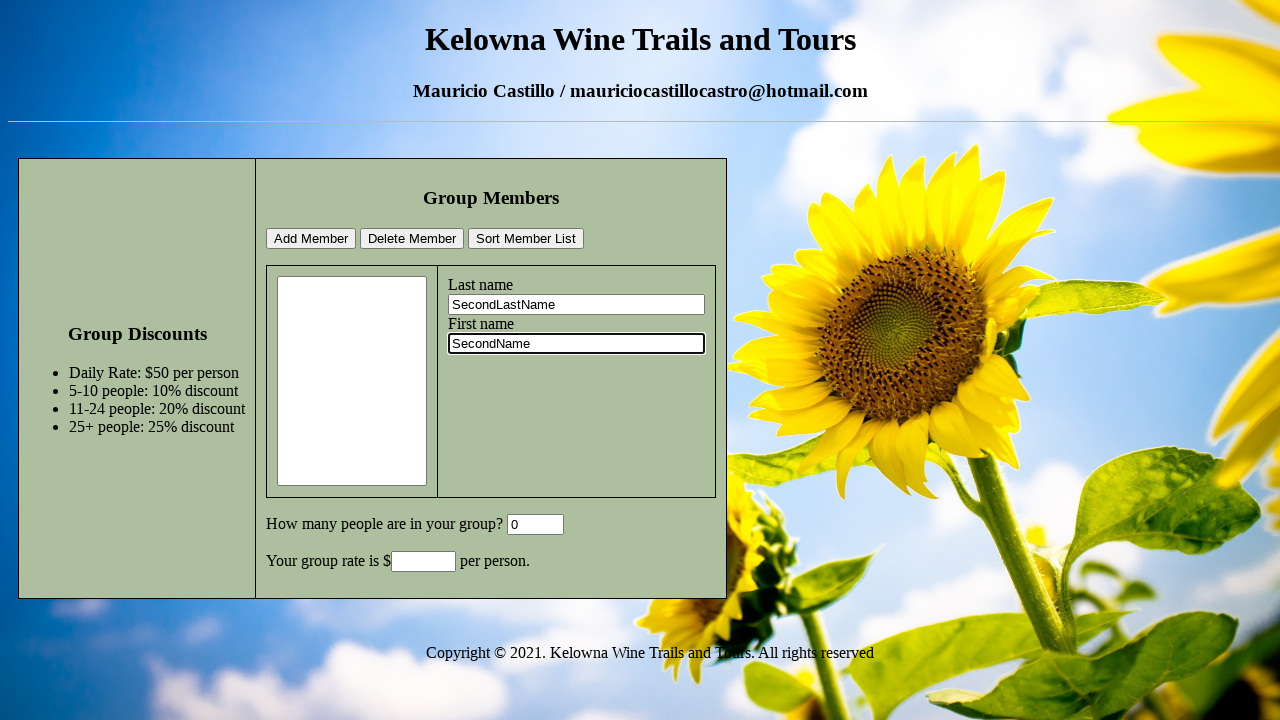

Cleared GroupSize field on #GroupSize
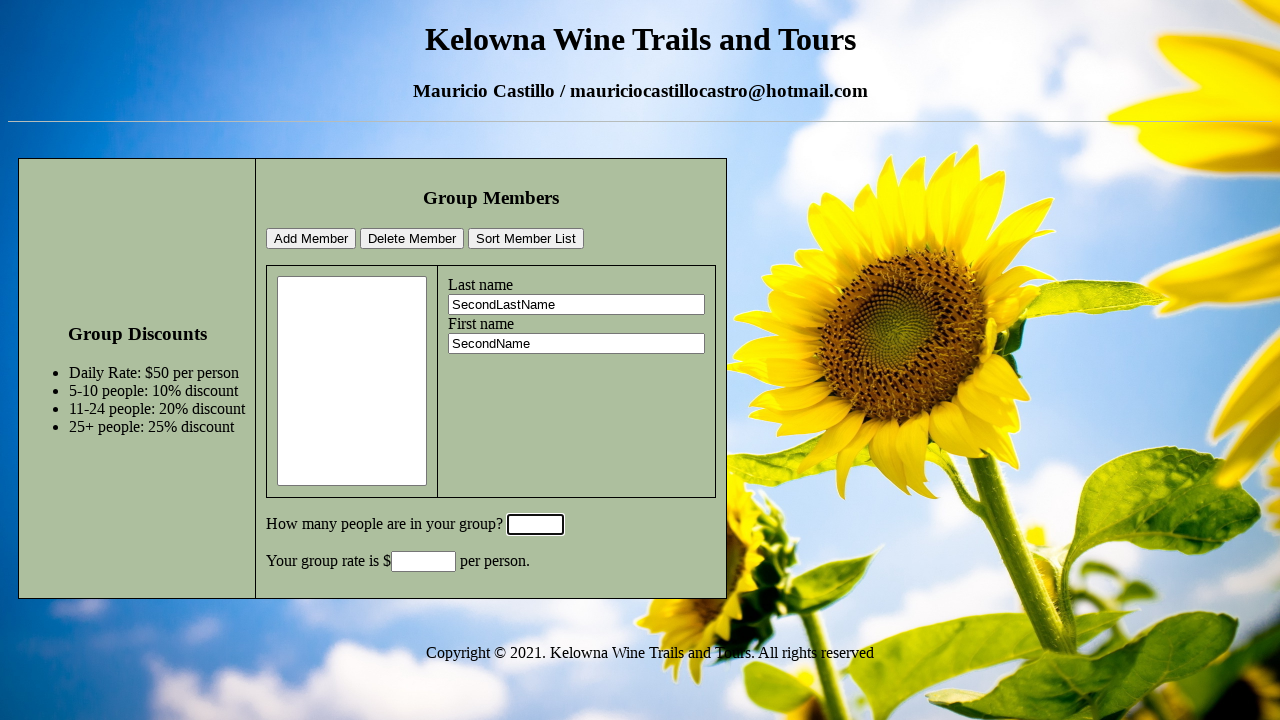

Filled GroupSize with '6' on #GroupSize
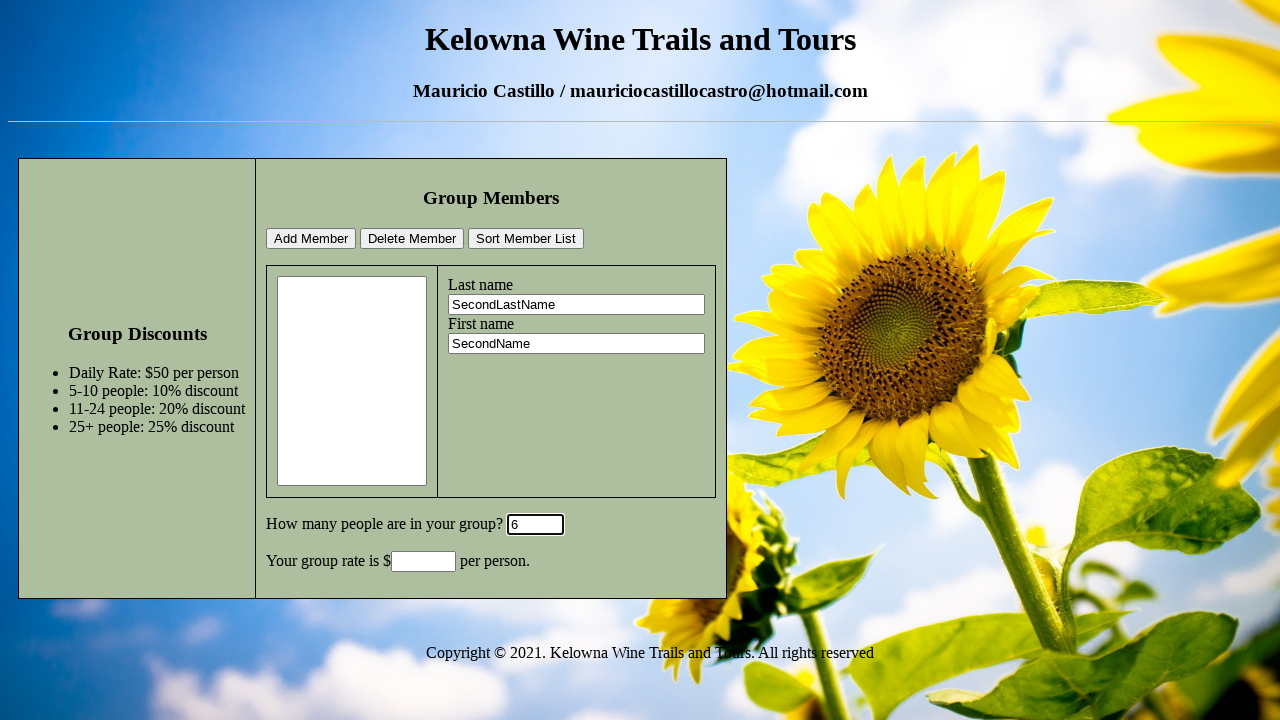

Clicked add member button to add second member at (311, 239) on #addMemberBtn
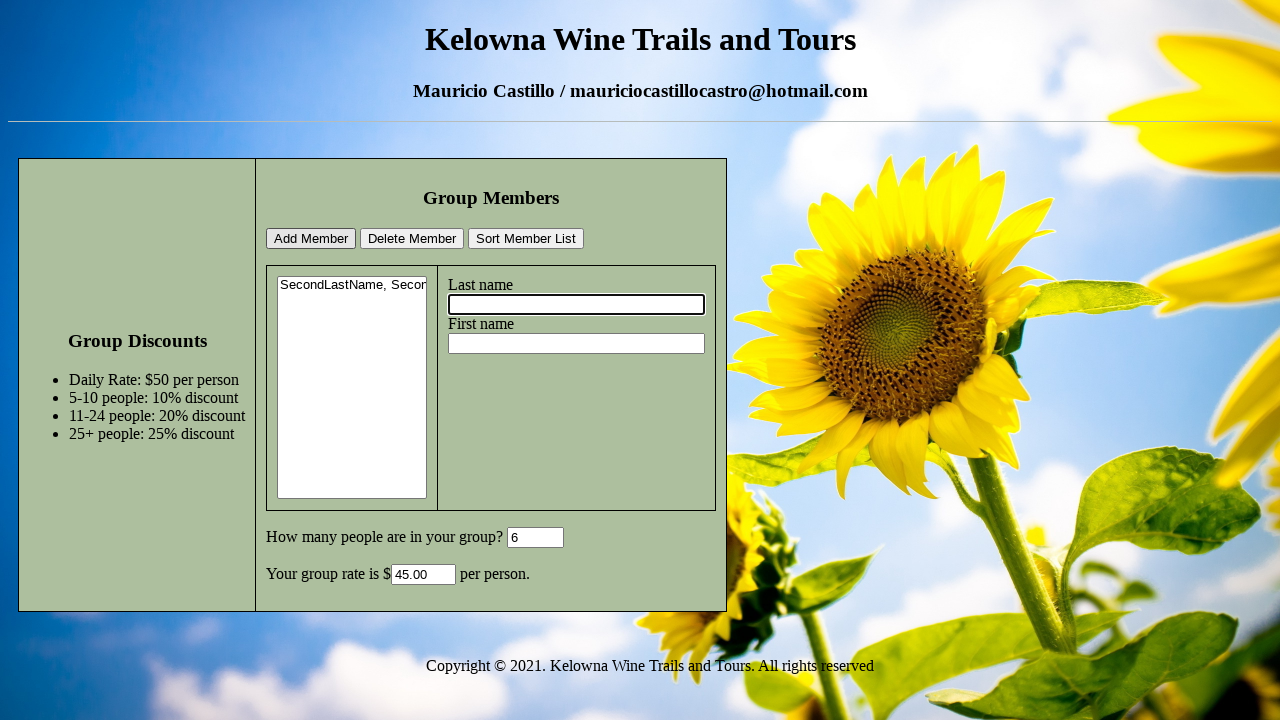

Filled last name field with 'FirstLastName' on input[name='lastname']
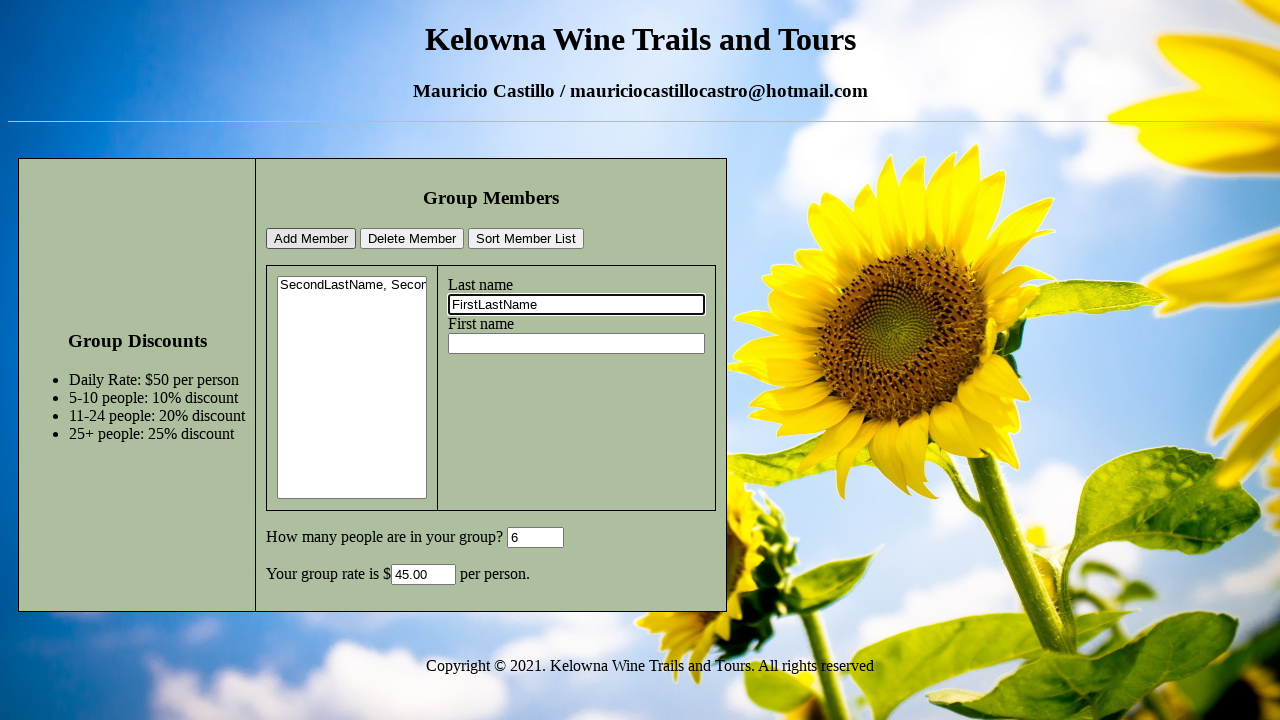

Filled first name field with 'FirstName' on input[name='firstname']
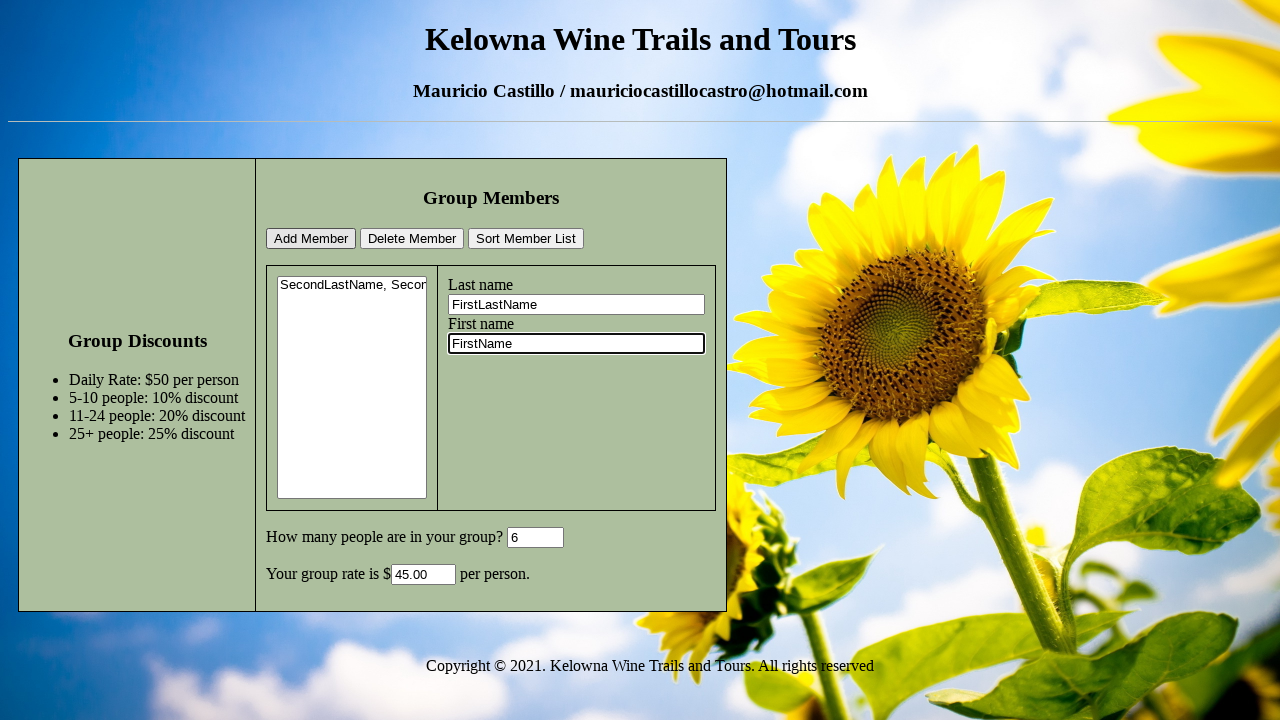

Cleared GroupSize field on #GroupSize
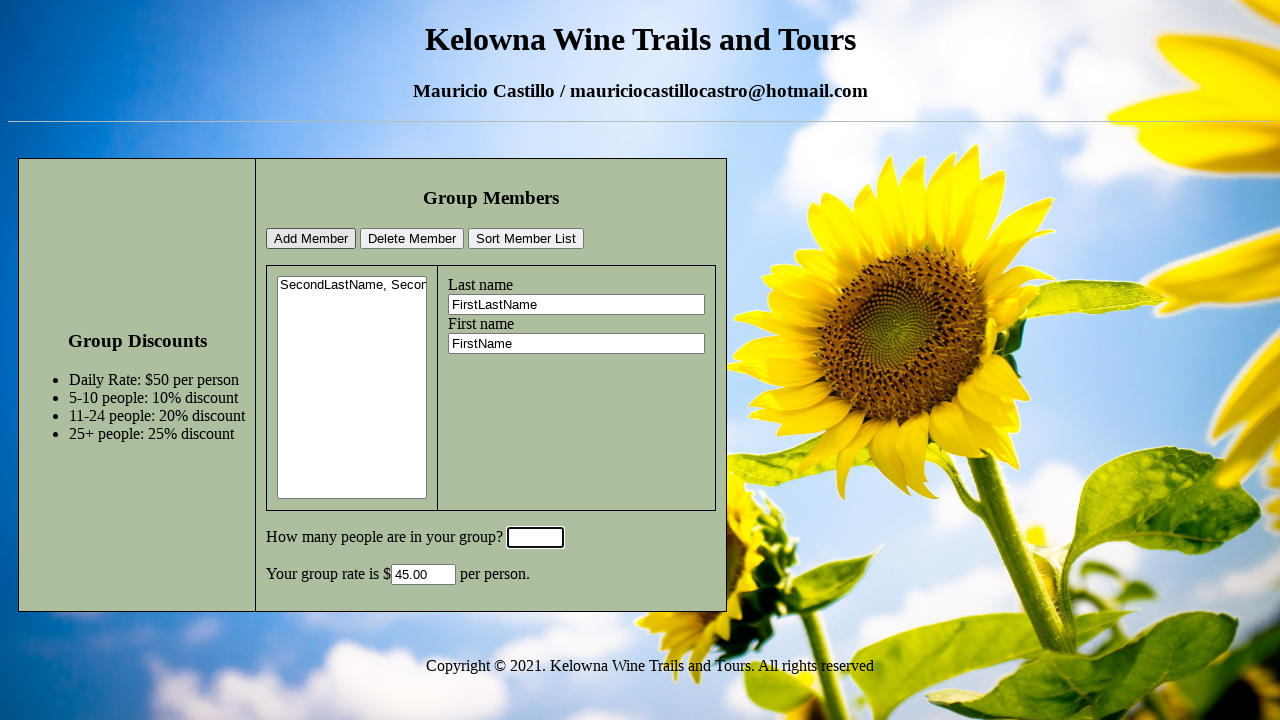

Filled GroupSize with '1' on #GroupSize
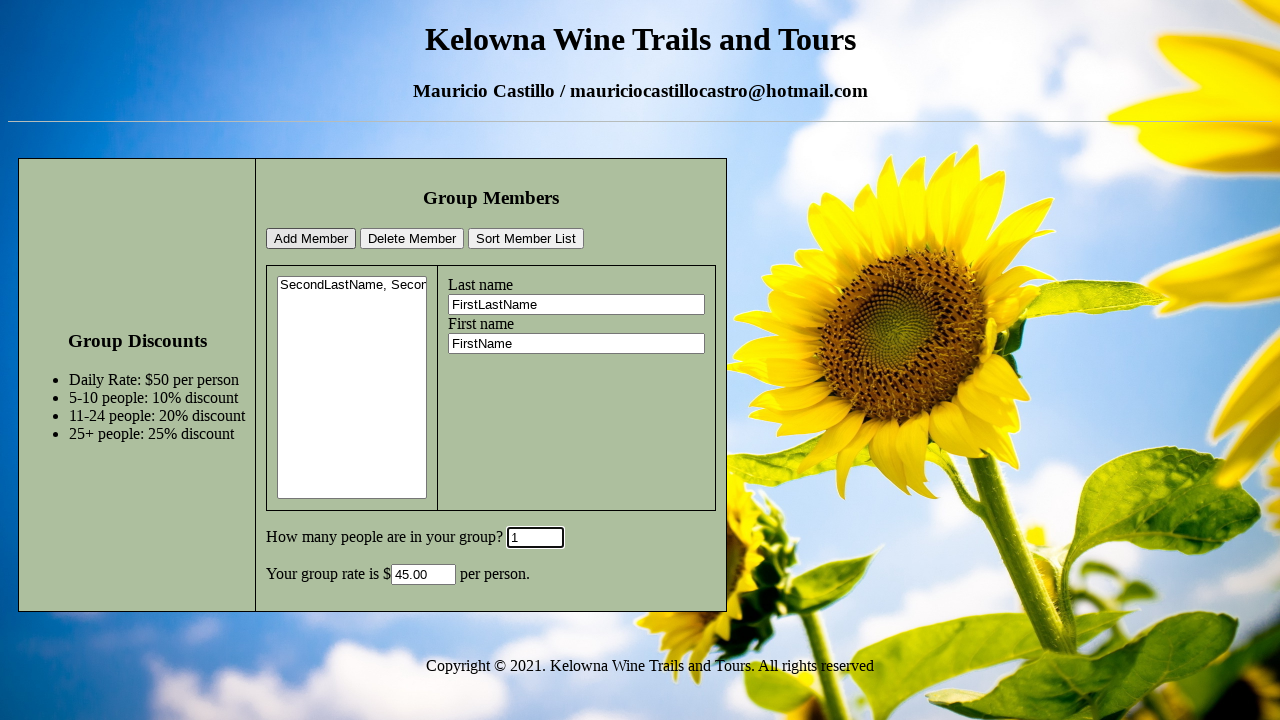

Clicked add member button to add third member at (311, 239) on #addMemberBtn
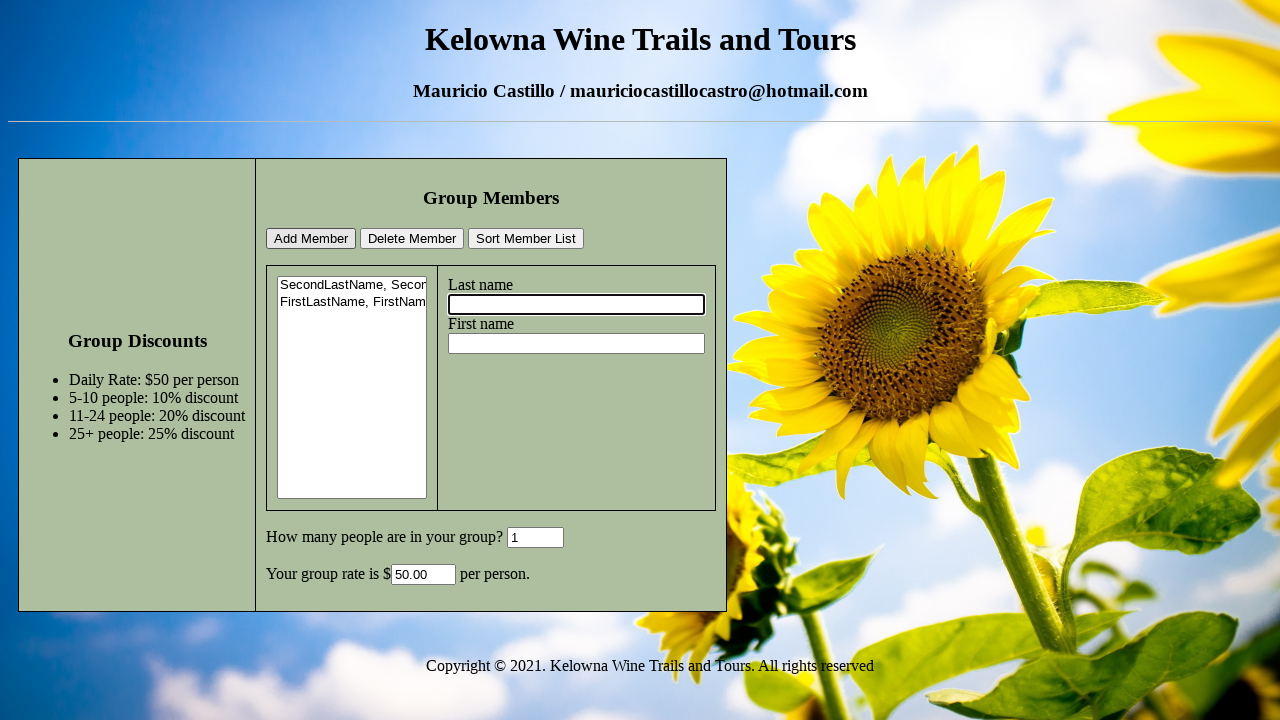

Filled last name field with 'ThirdLastName' on input[name='lastname']
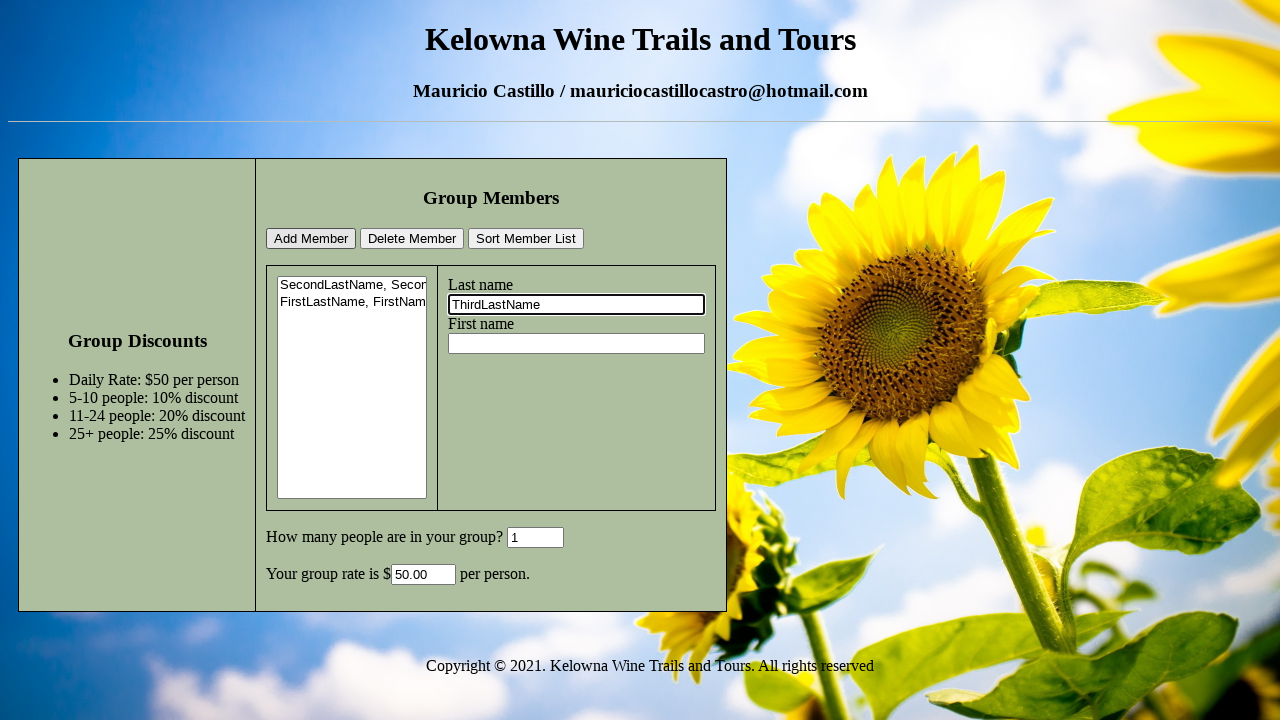

Filled first name field with 'ThirdName' on input[name='firstname']
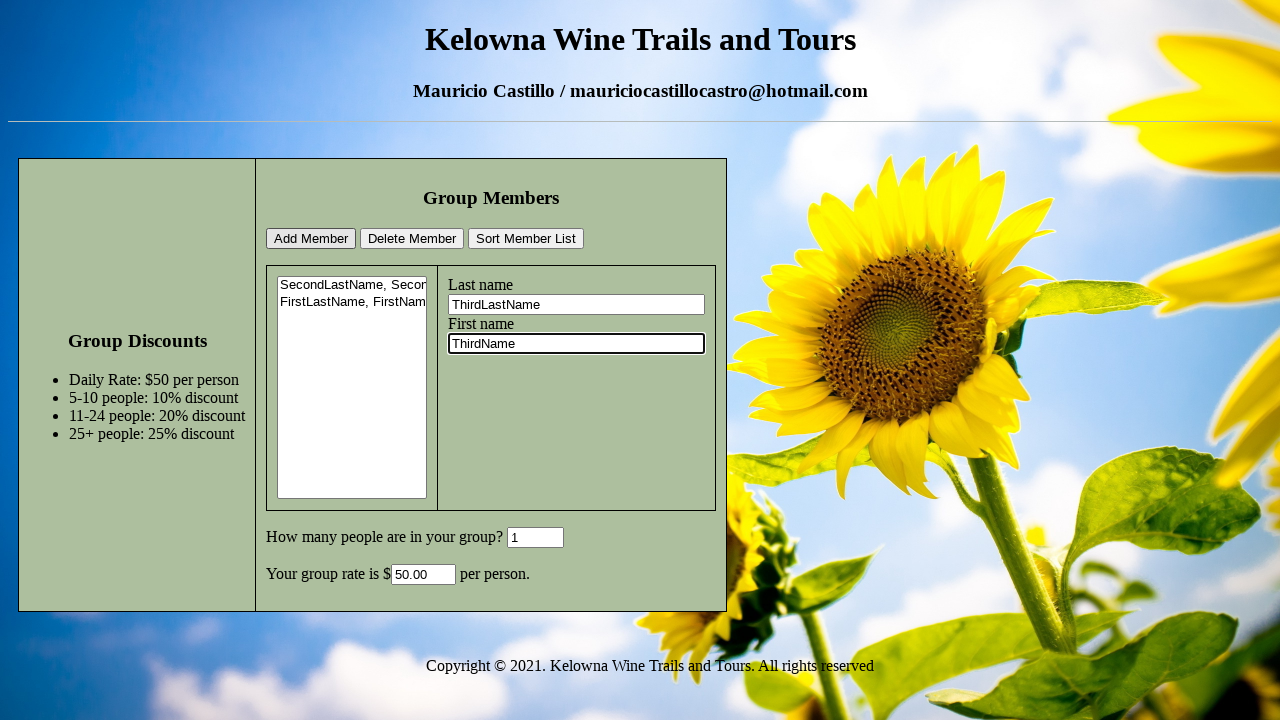

Cleared GroupSize field on #GroupSize
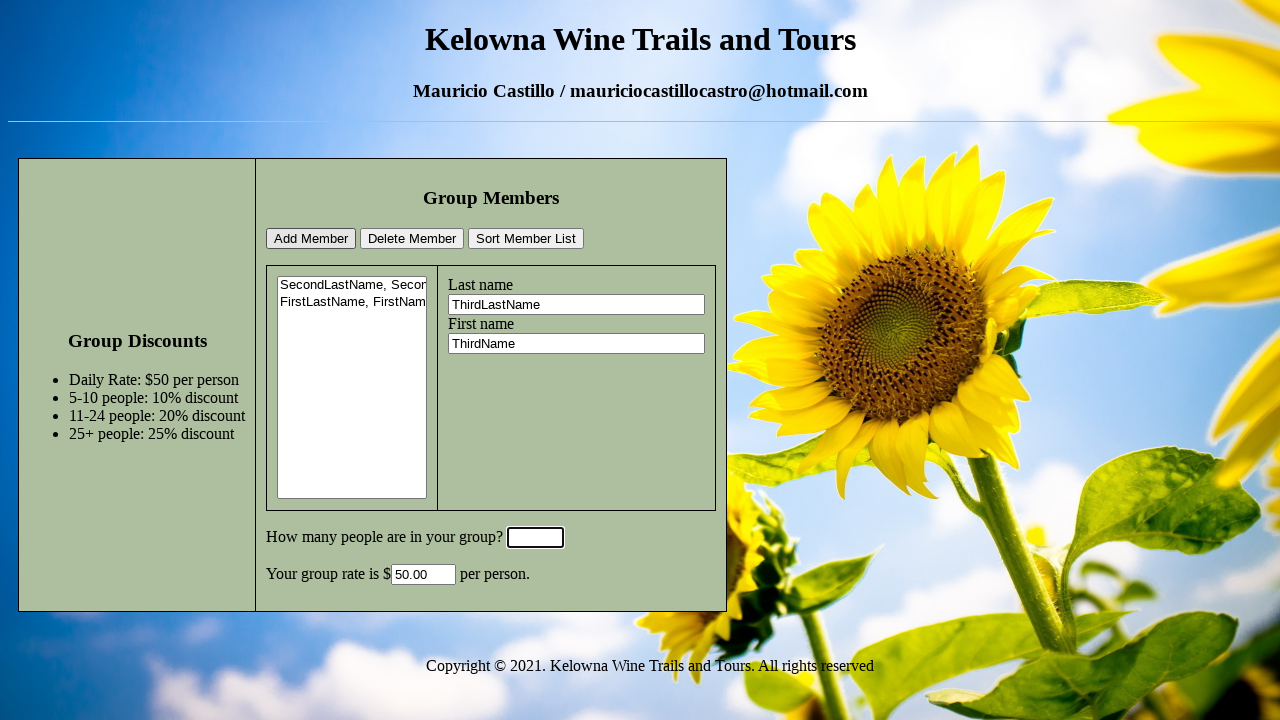

Filled GroupSize with '20' on #GroupSize
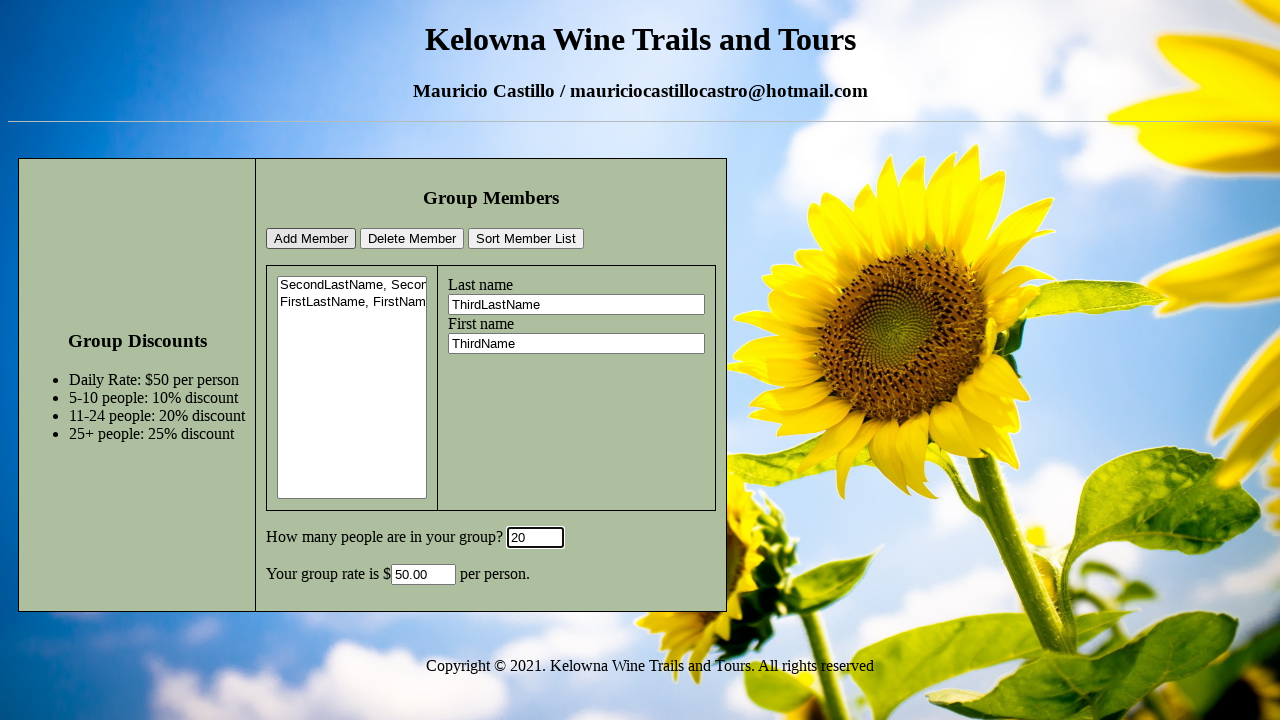

Clicked add member button to add fourth member at (311, 239) on #addMemberBtn
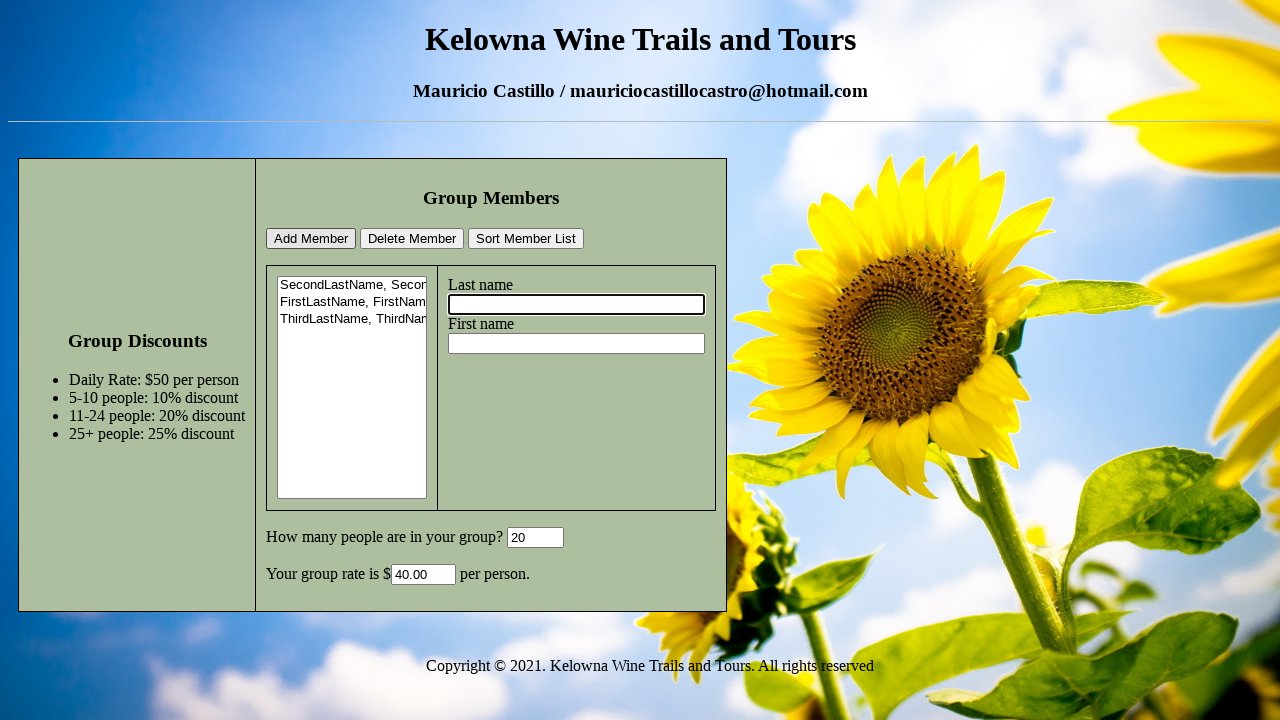

Clicked sort member list button to sort members at (526, 239) on #sortMemberListBtn
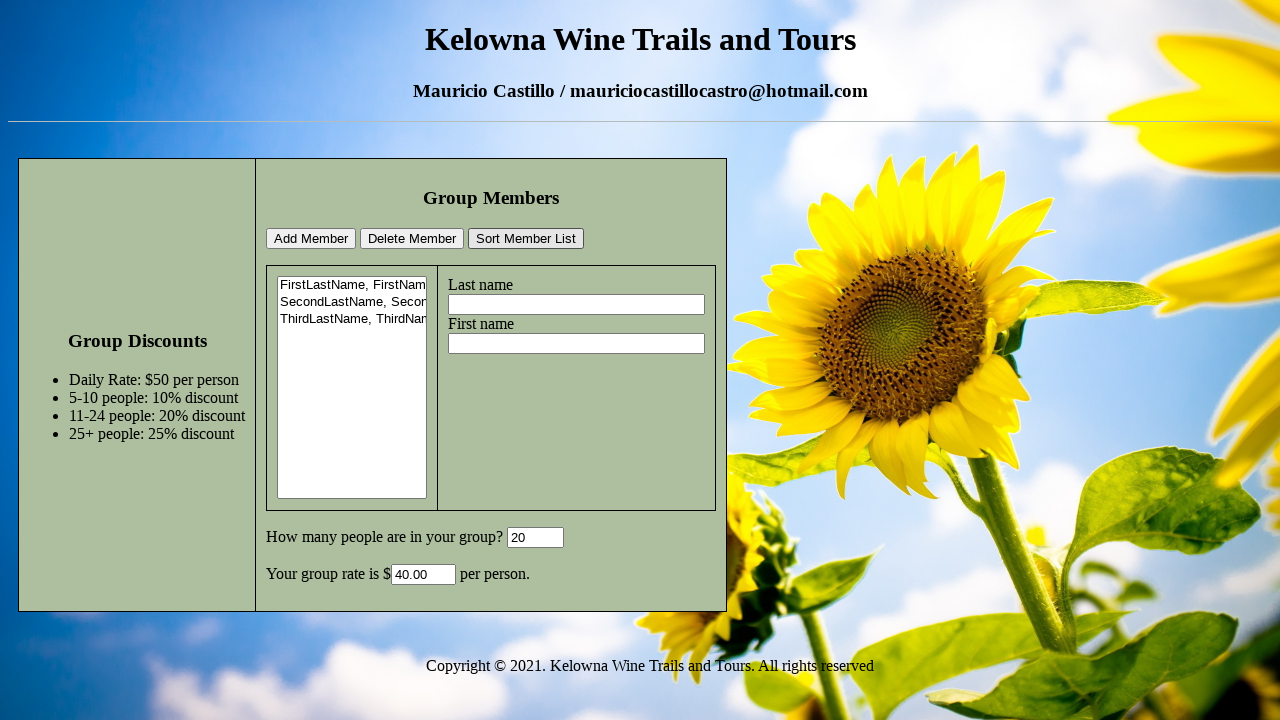

Selected first user in member list at (352, 286) on #members option:nth-child(1)
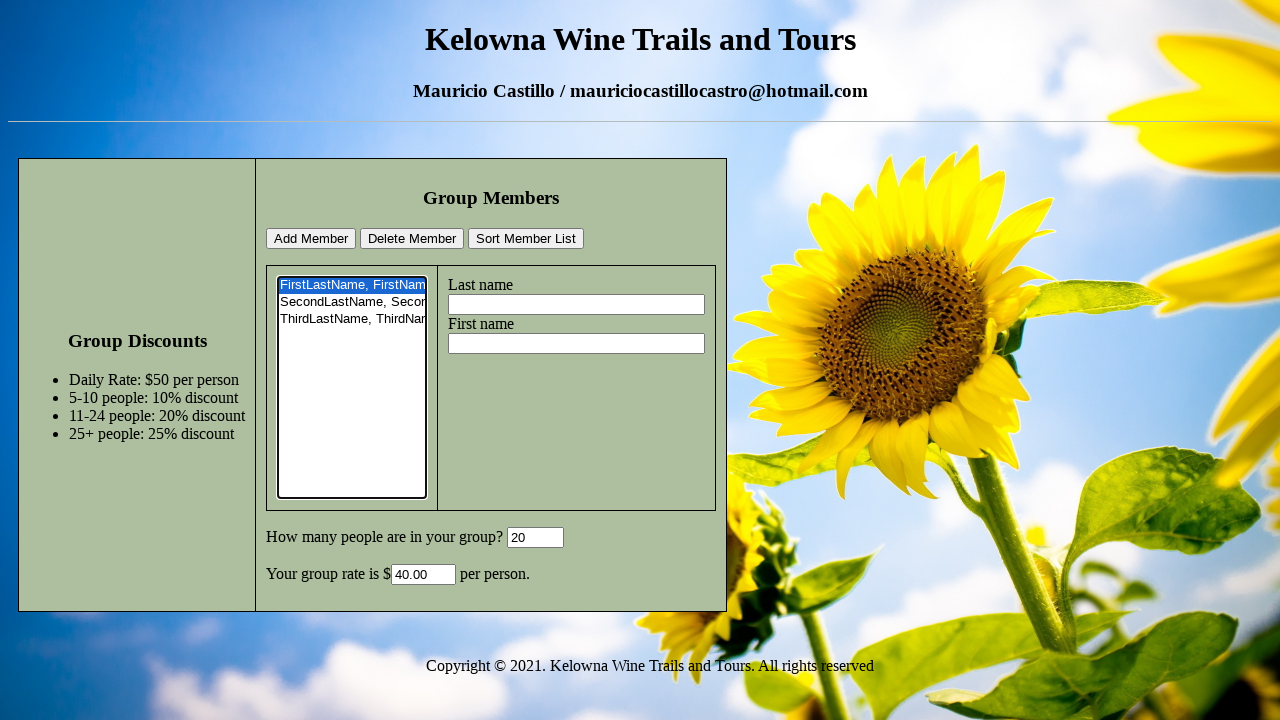

Clicked delete member button to delete selected user at (412, 239) on #deleteMemberBtn
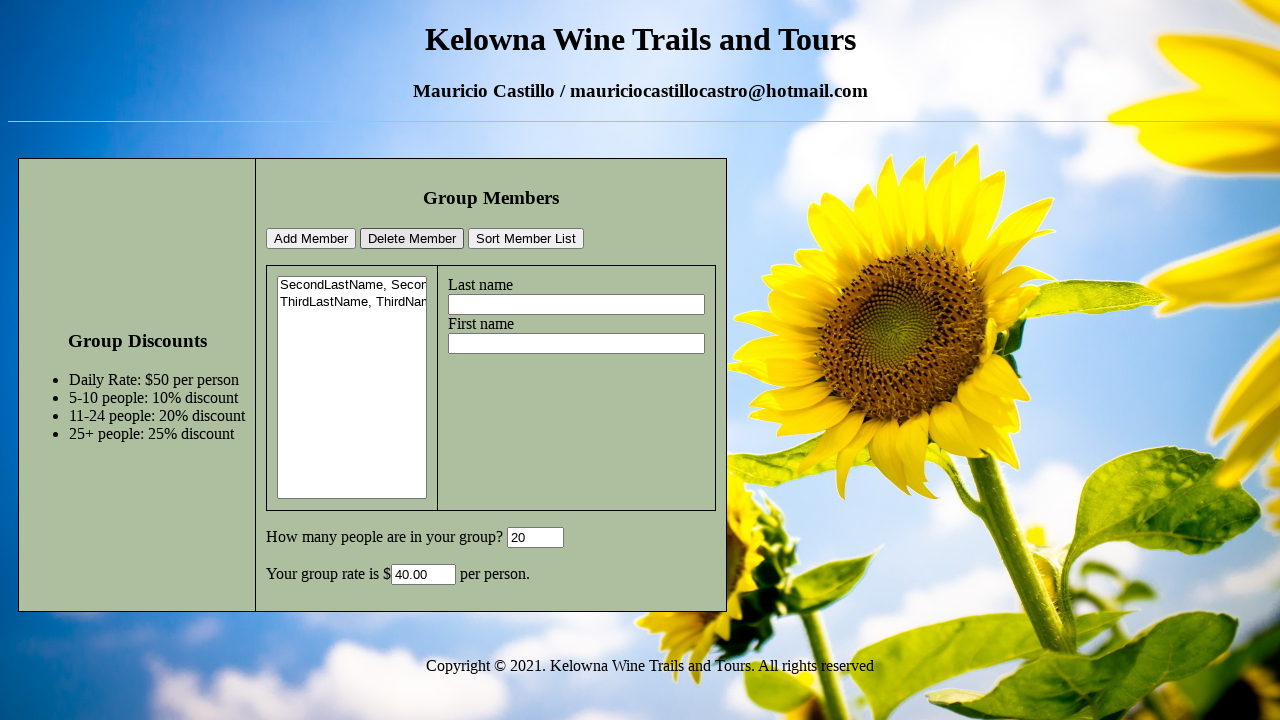

Retrieved all member list options
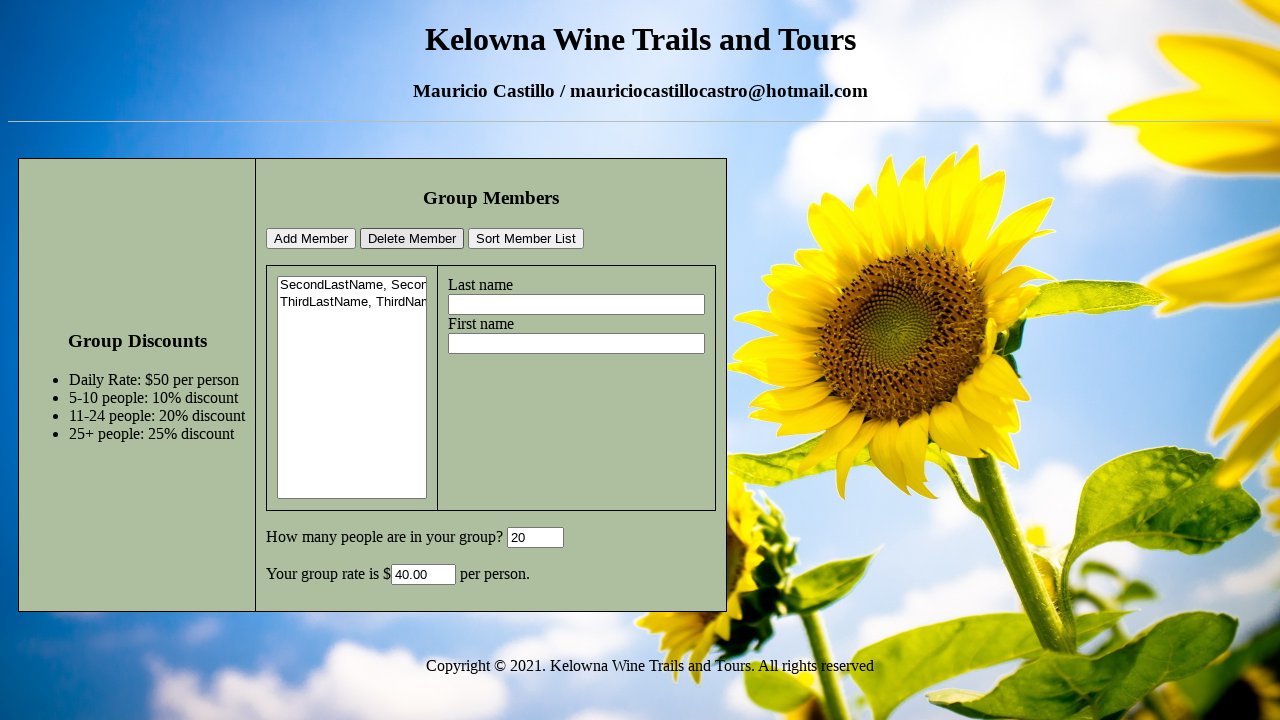

Verified that only 2 members remain after deletion
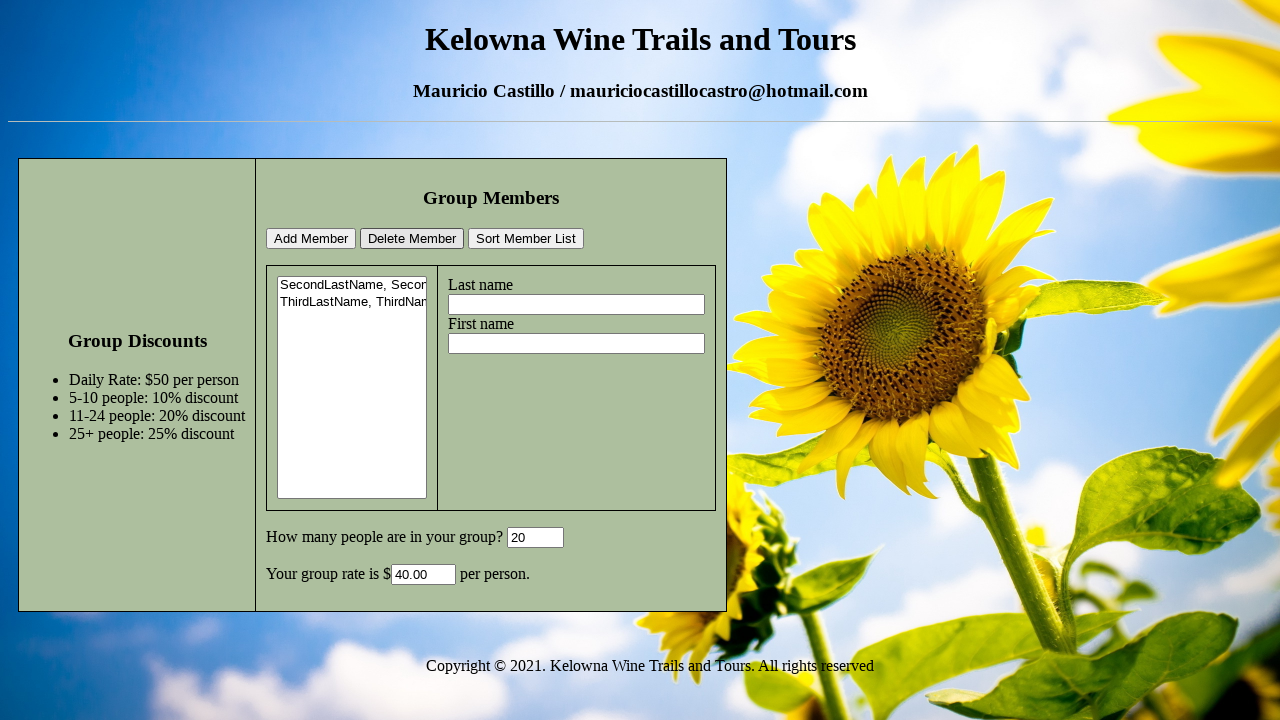

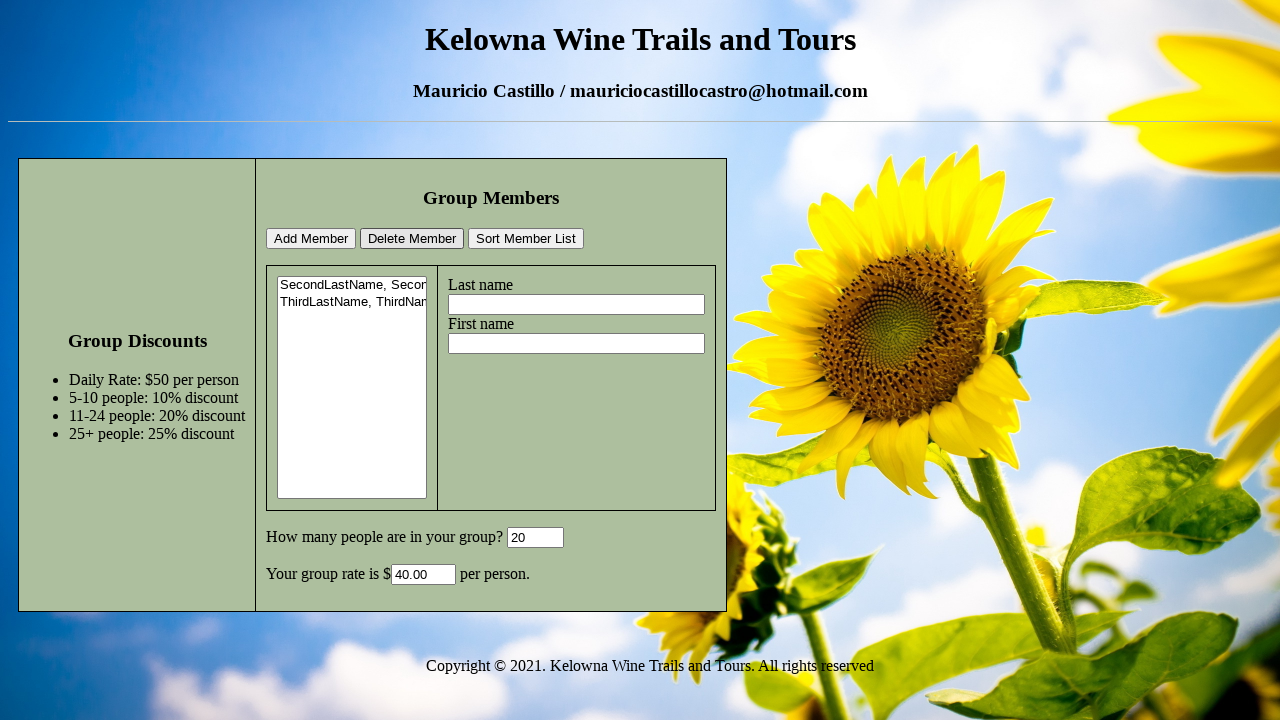